Tests tooltip functionality by hovering over an input field and verifying the tooltip text appears

Starting URL: https://jqueryui.com/tooltip/

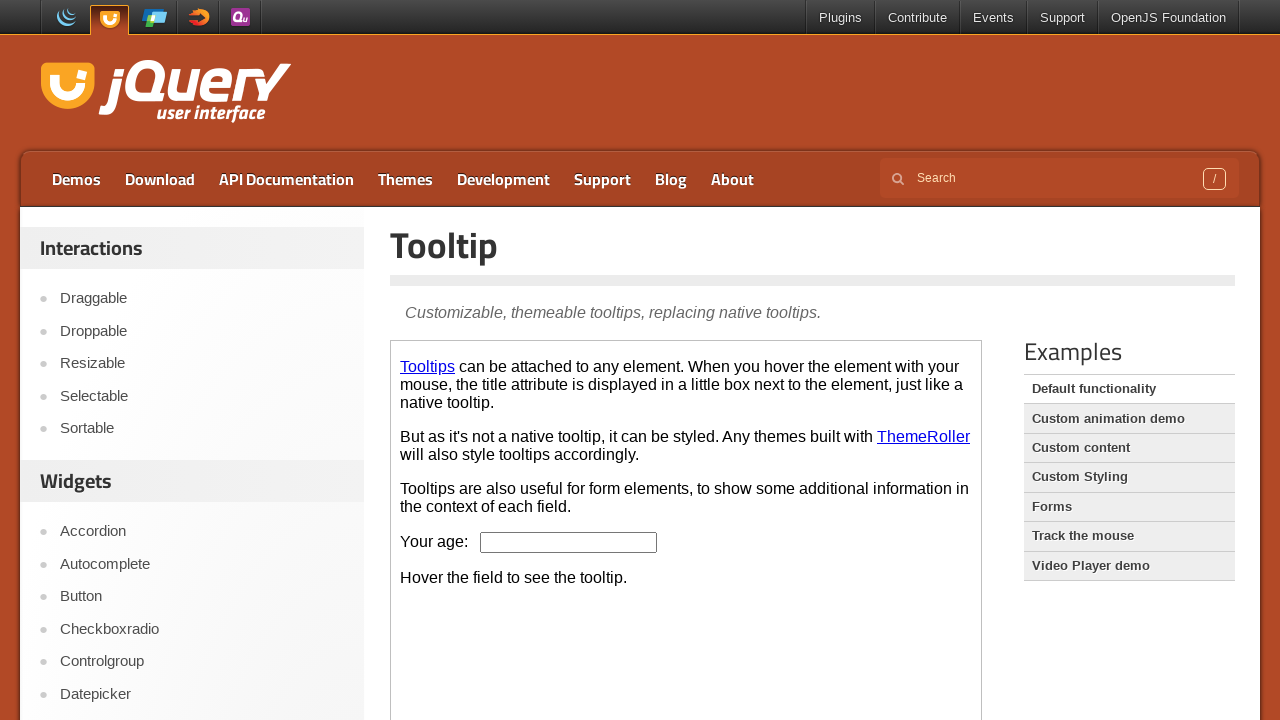

Waited for demo iframe to load
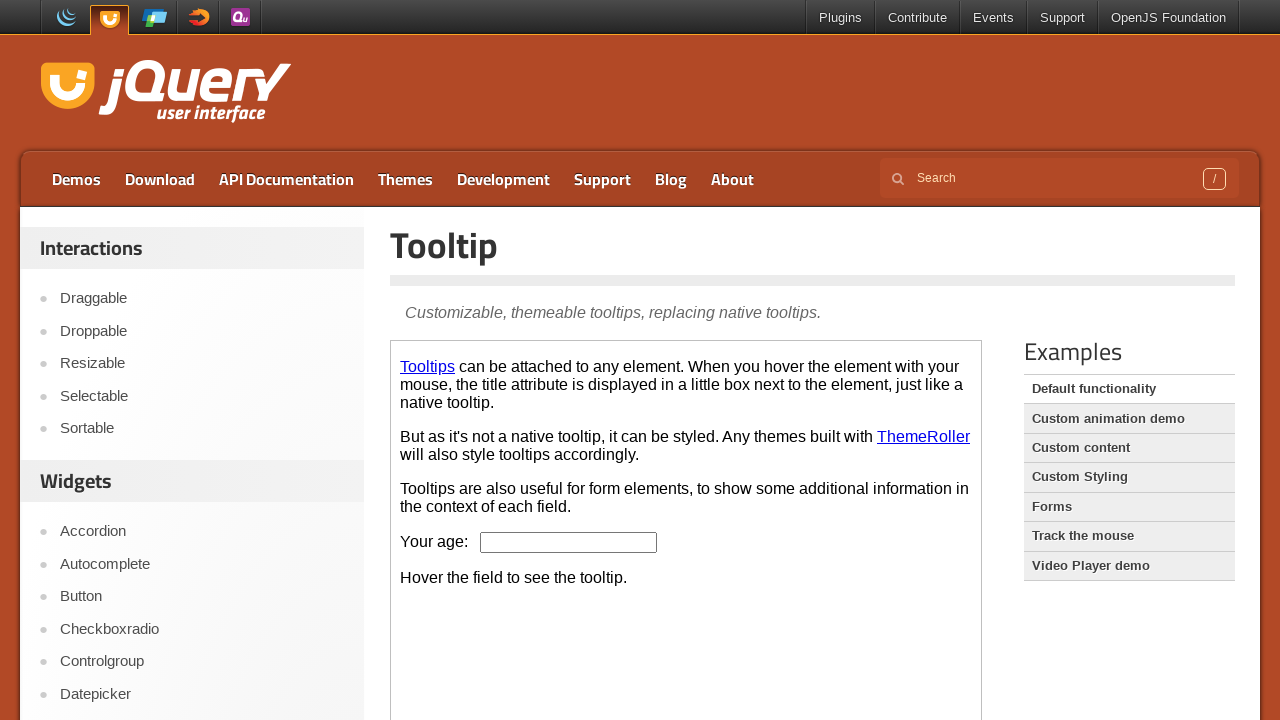

Located the demo iframe
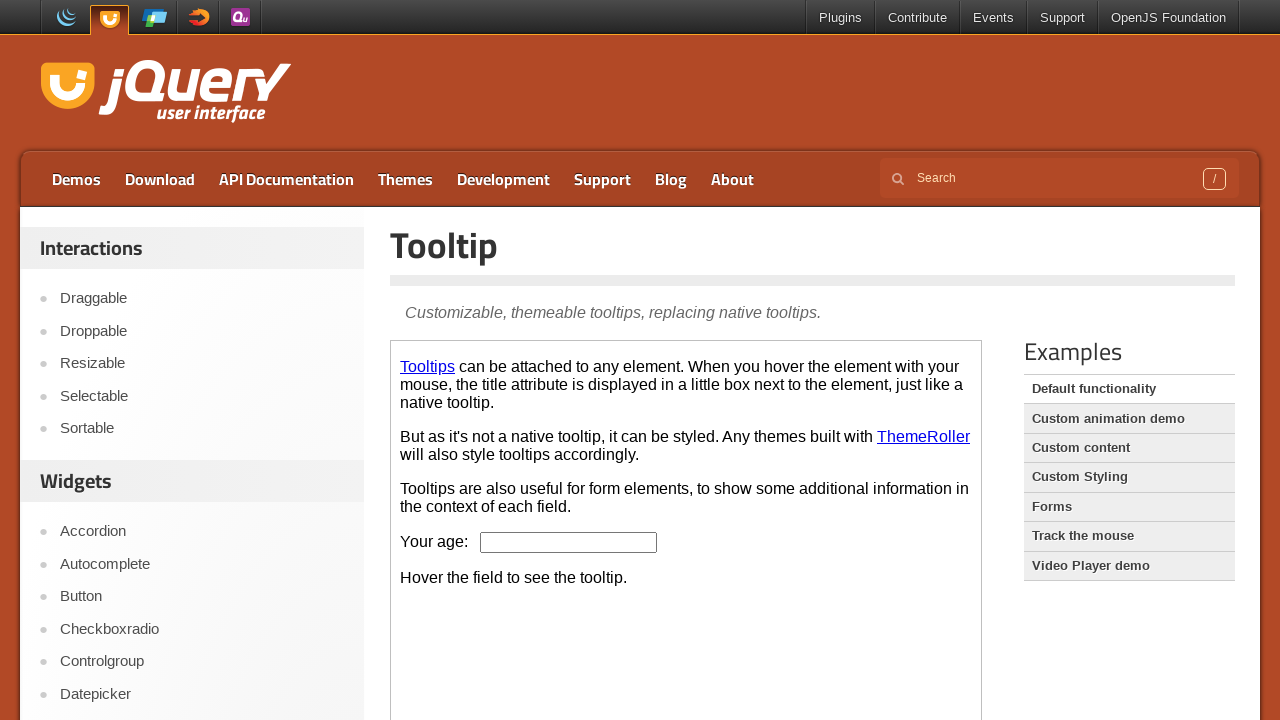

Located the age input field
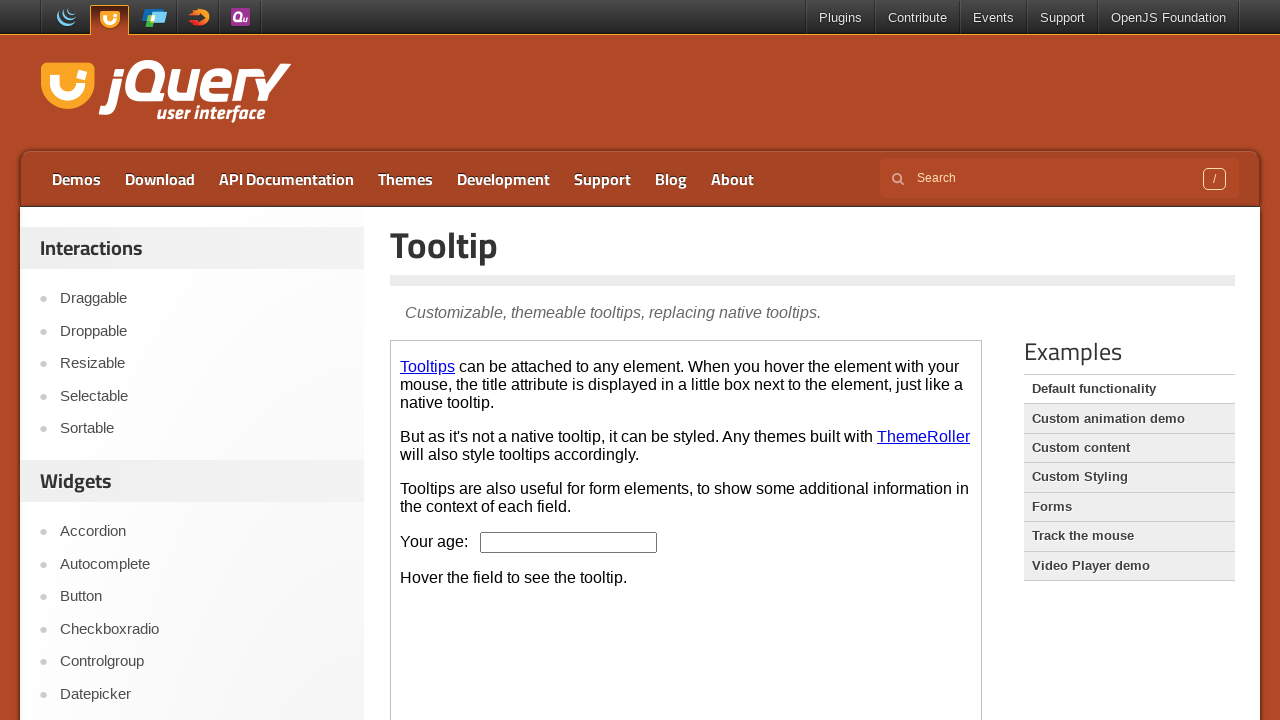

Hovered over the age input field to trigger tooltip at (569, 542) on .demo-frame >> internal:control=enter-frame >> #age
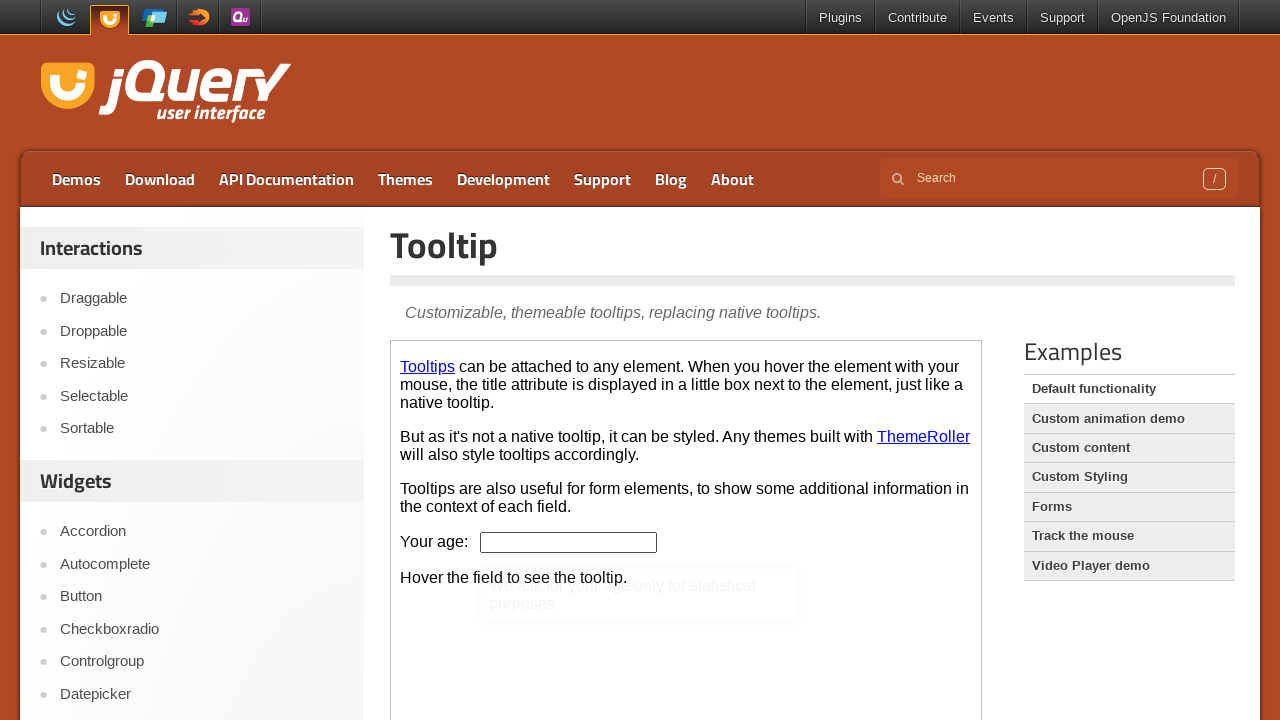

Located the tooltip content element
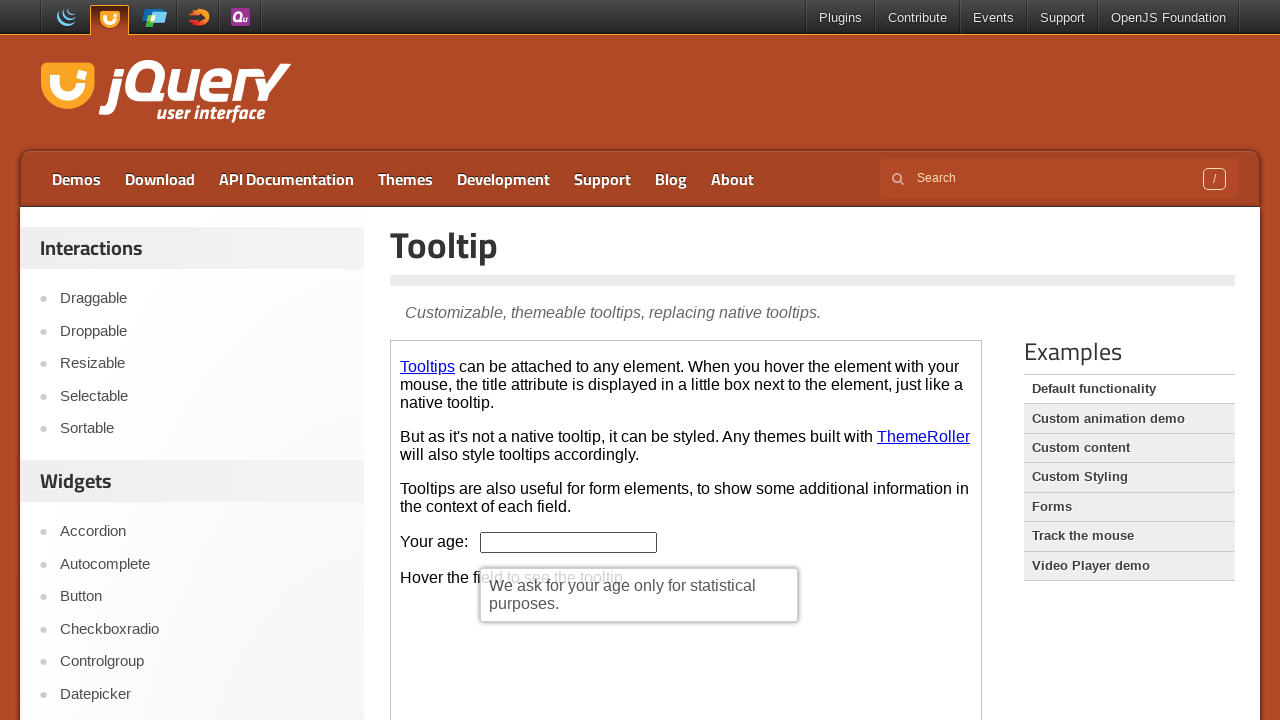

Retrieved tooltip text: We ask for your age only for statistical purposes.
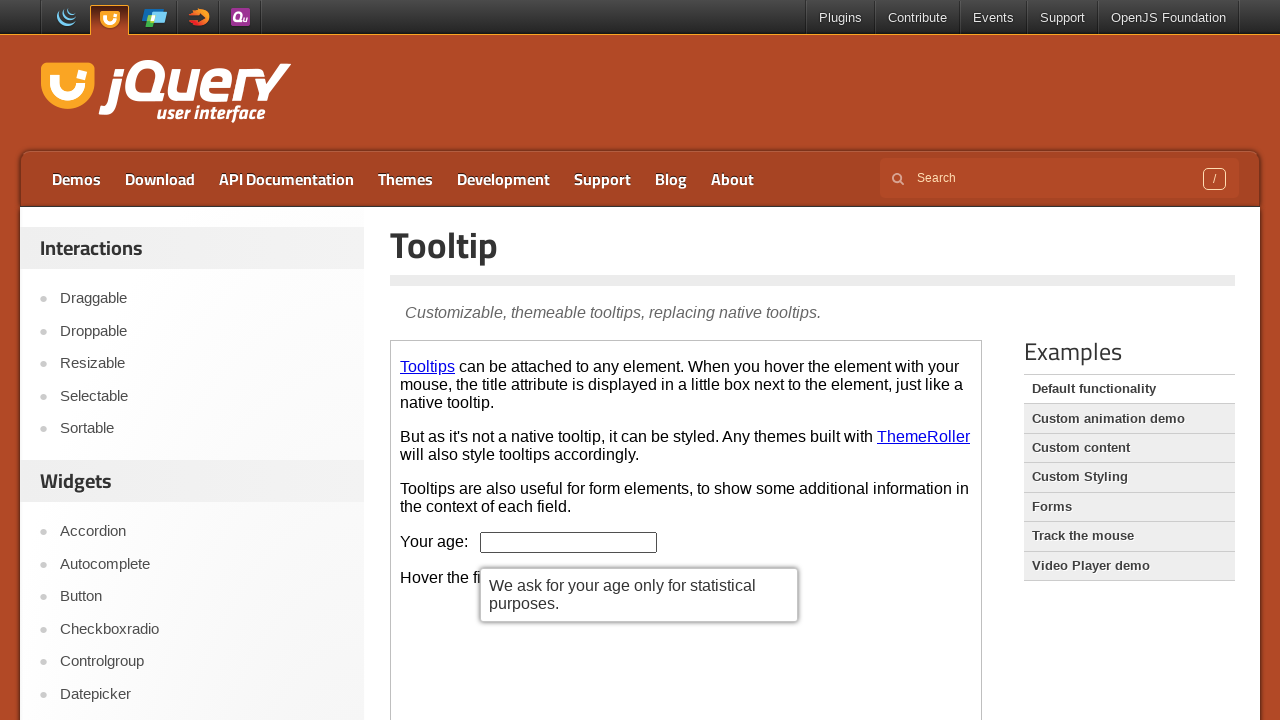

Printed tooltip text content
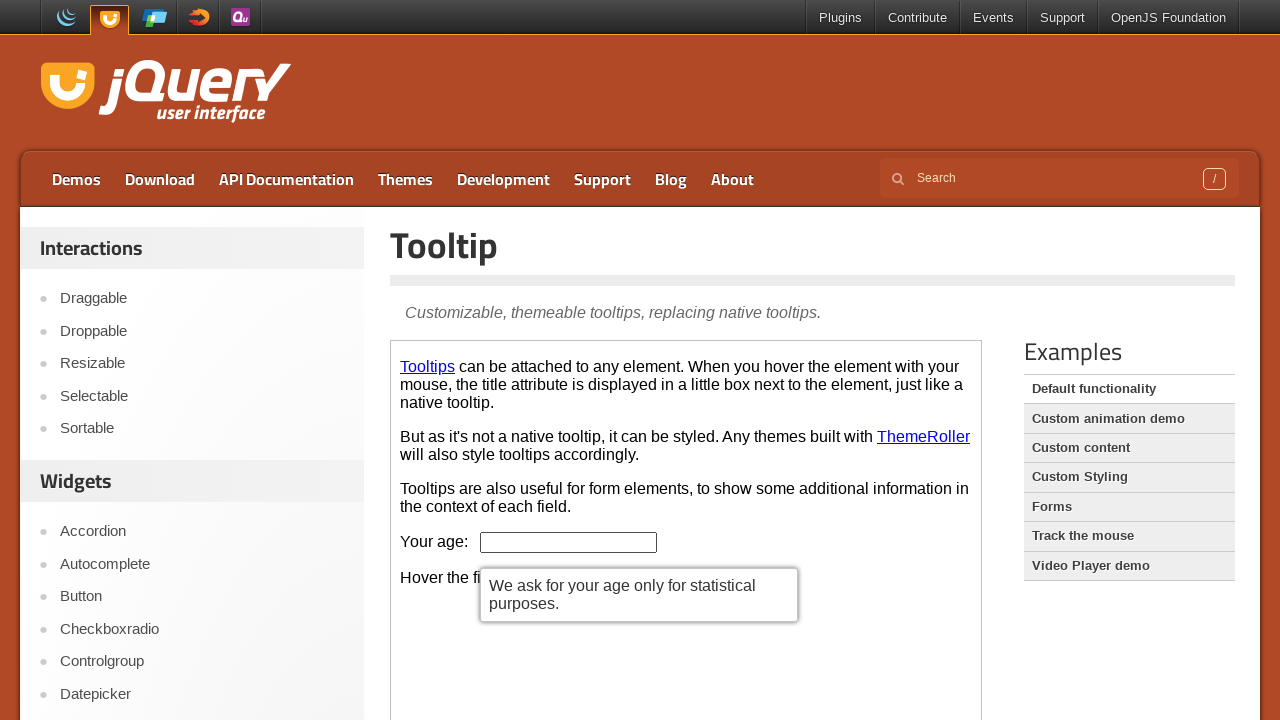

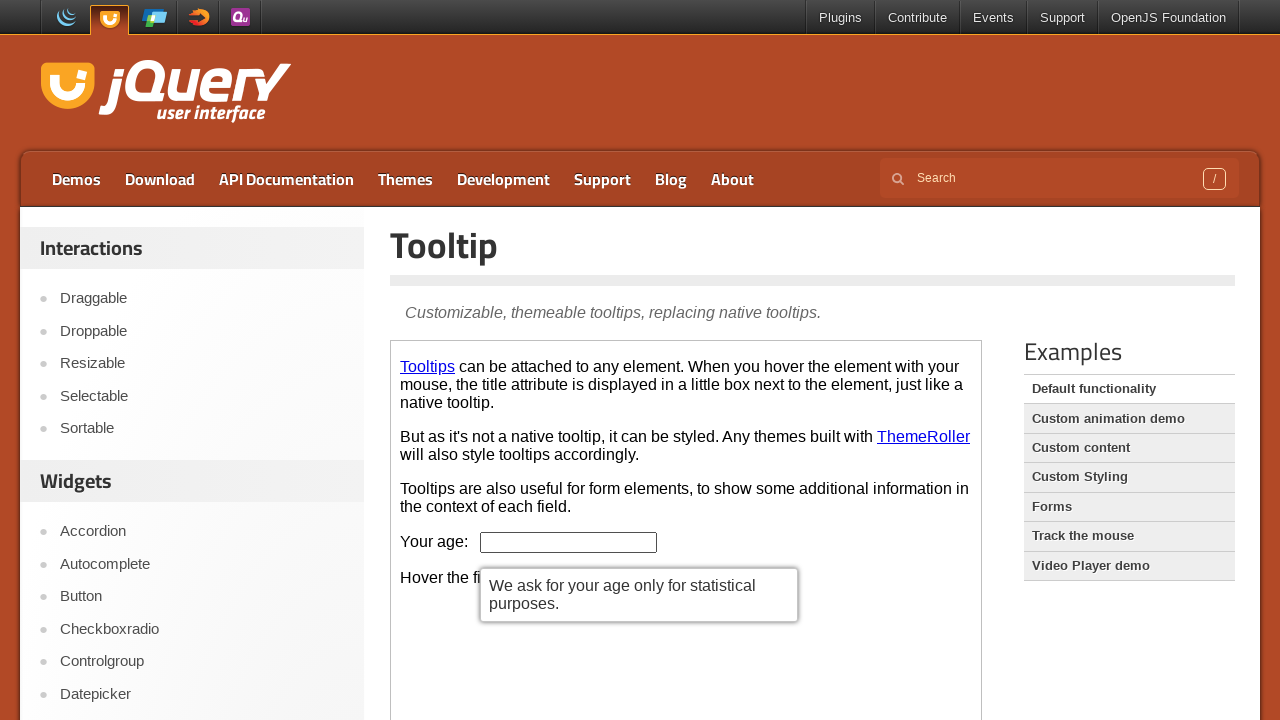